Tests adding a product to cart from the product details page and verifies the price and quantity in the cart

Starting URL: https://www.automationexercise.com/product_details/24

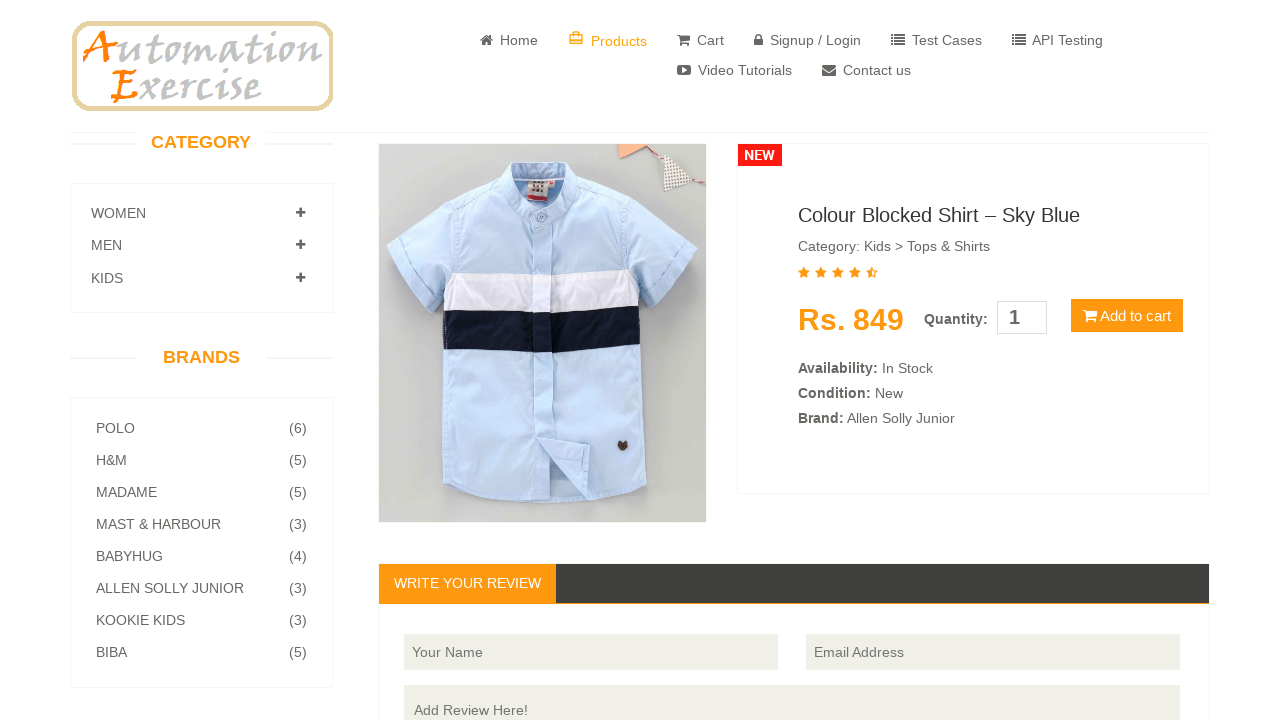

Add to Cart button loaded on product details page
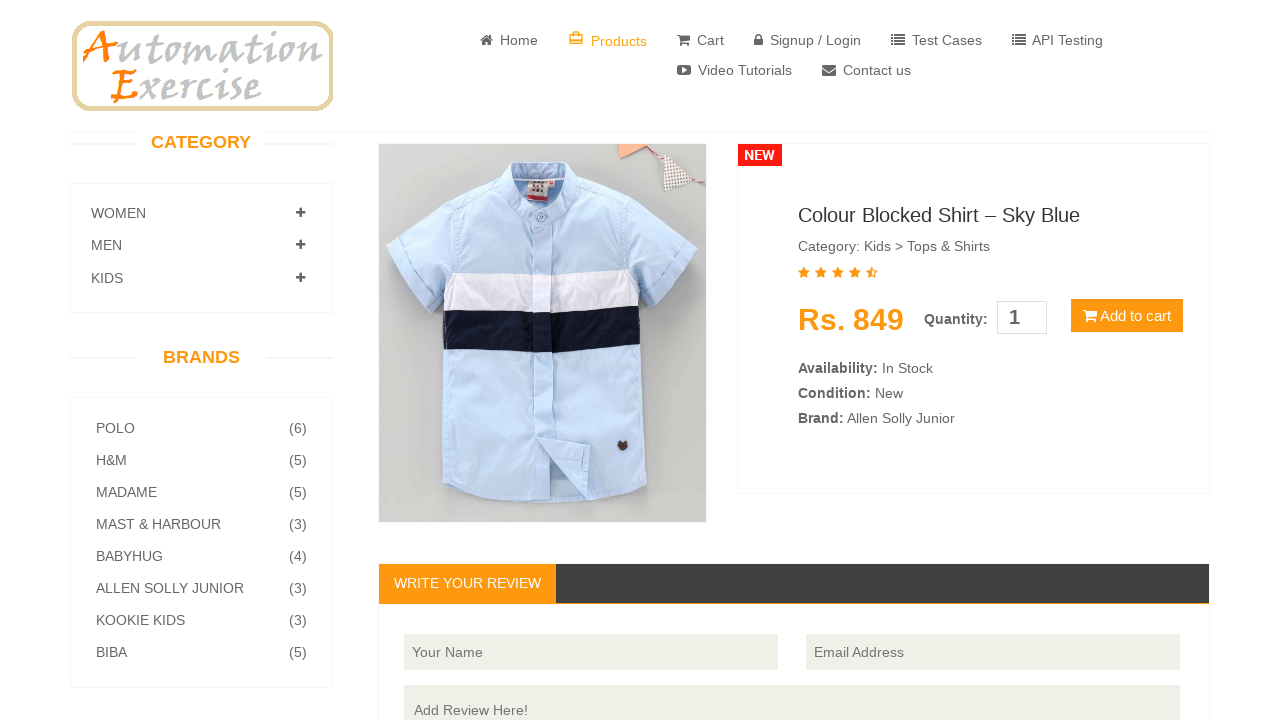

Clicked Add to Cart button at (1127, 316) on .btn.btn-default.cart
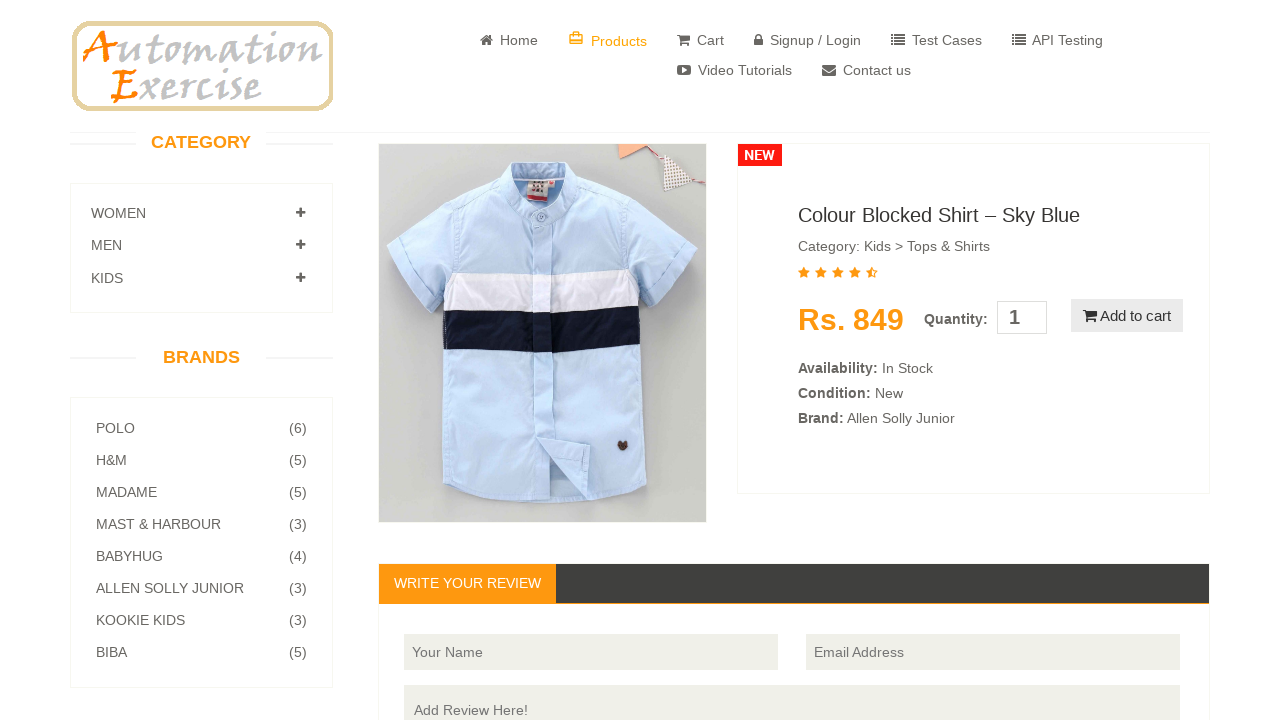

Confirmation modal appeared with View Cart option
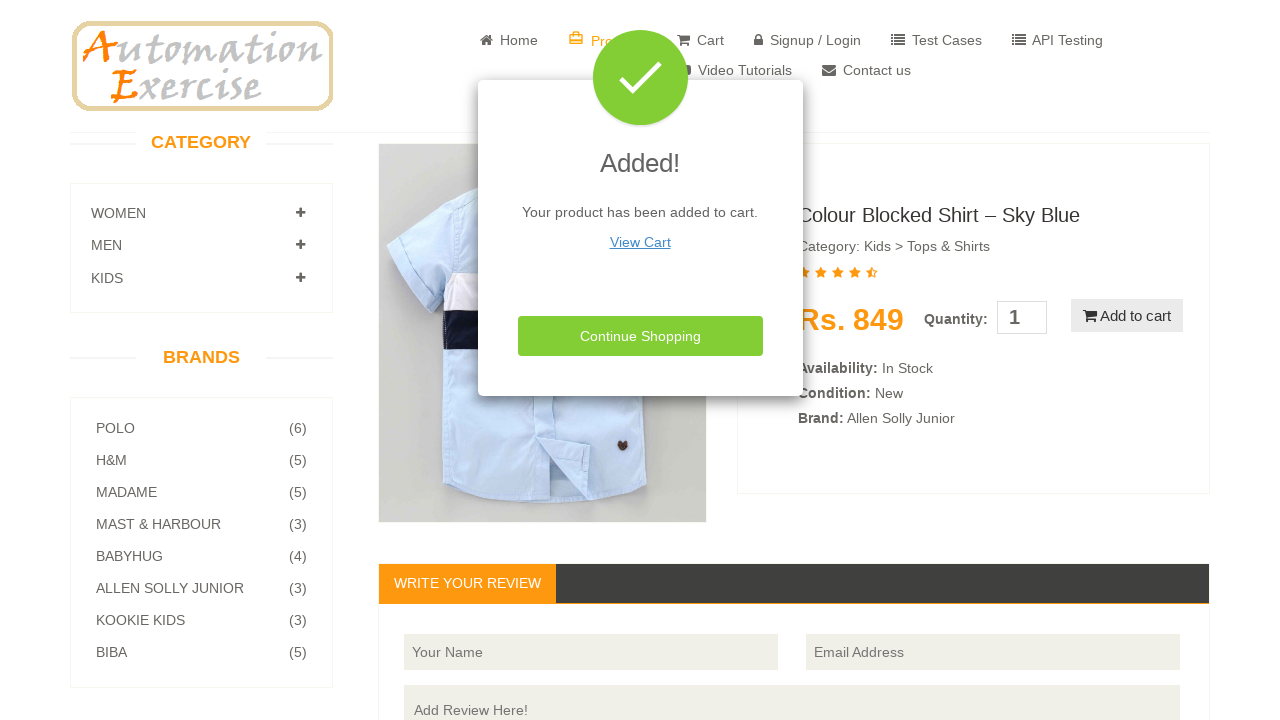

Clicked View Cart link to navigate to cart page at (640, 242) on .modal-body a[href='/view_cart']
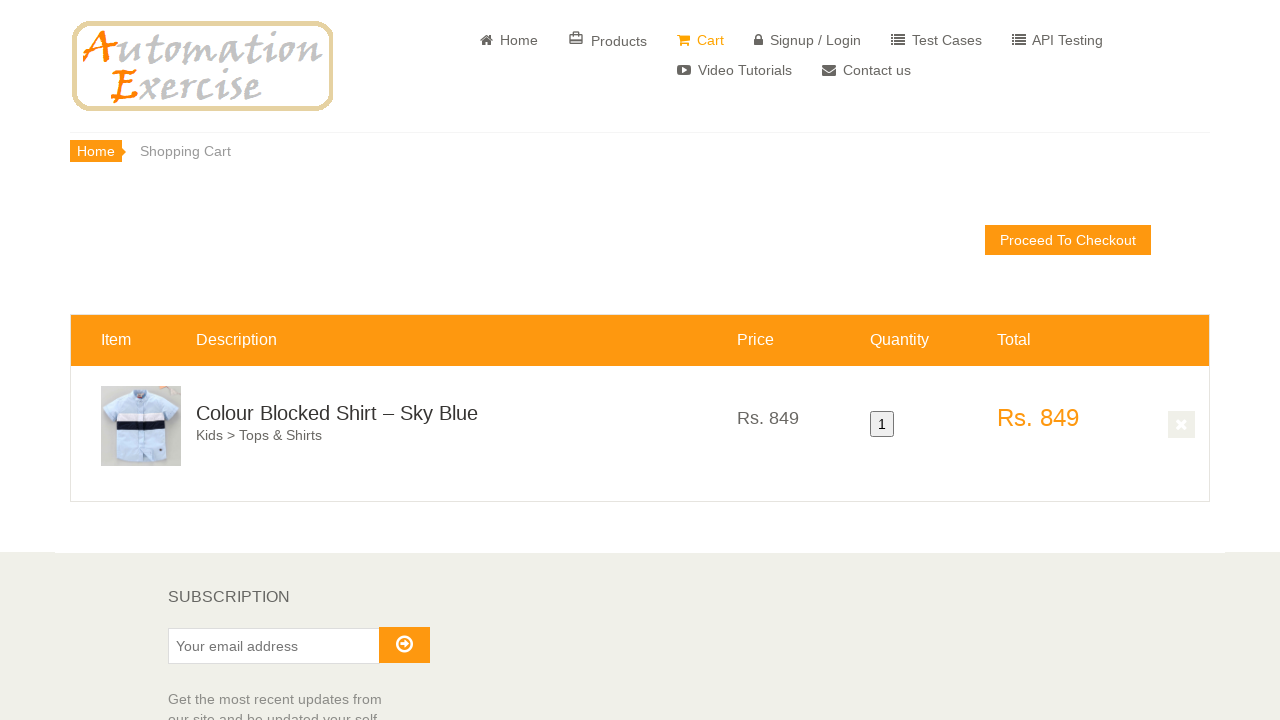

Verified product price in cart is Rs. 849
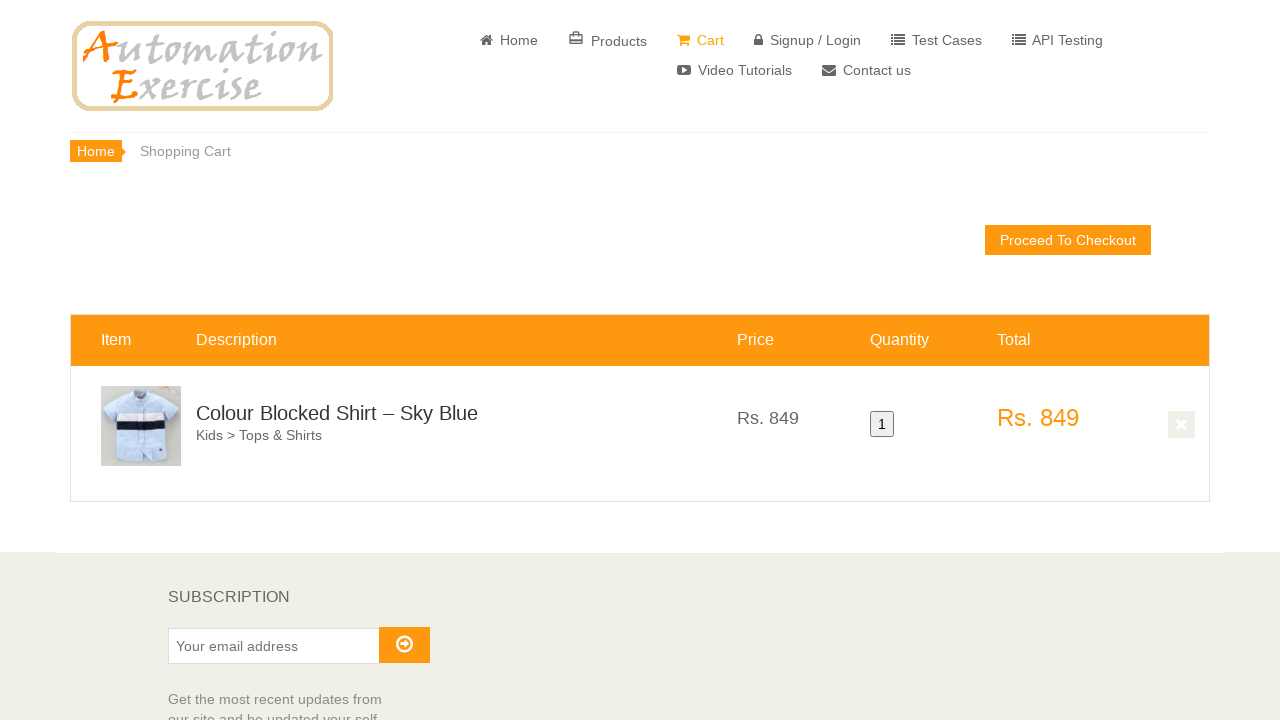

Verified product quantity in cart is 1
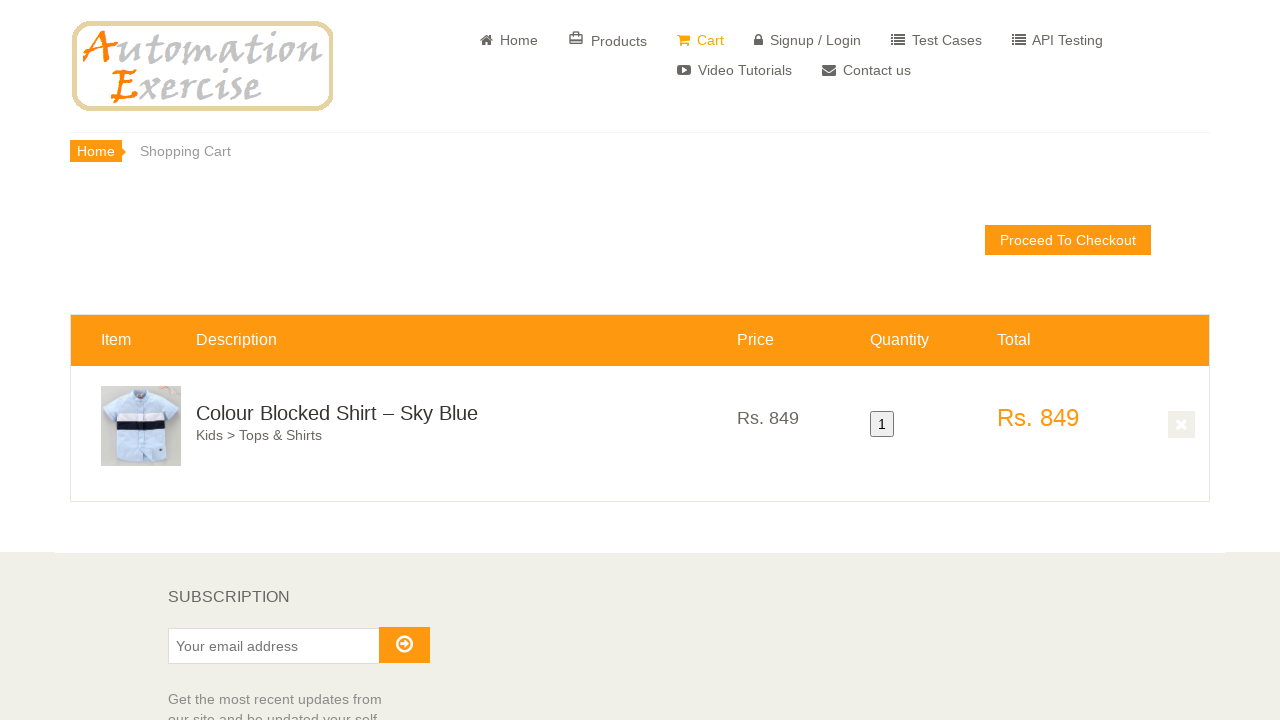

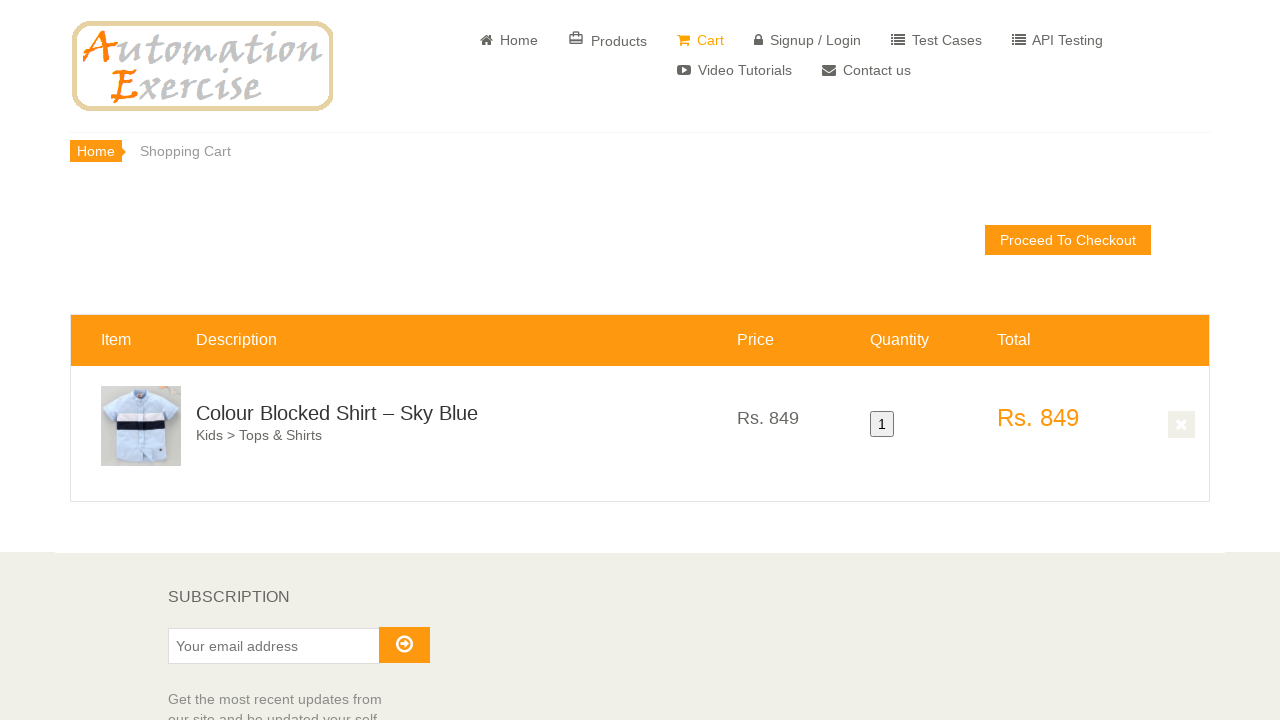